Tests that the Clear completed button displays correct text after completing an item

Starting URL: https://demo.playwright.dev/todomvc

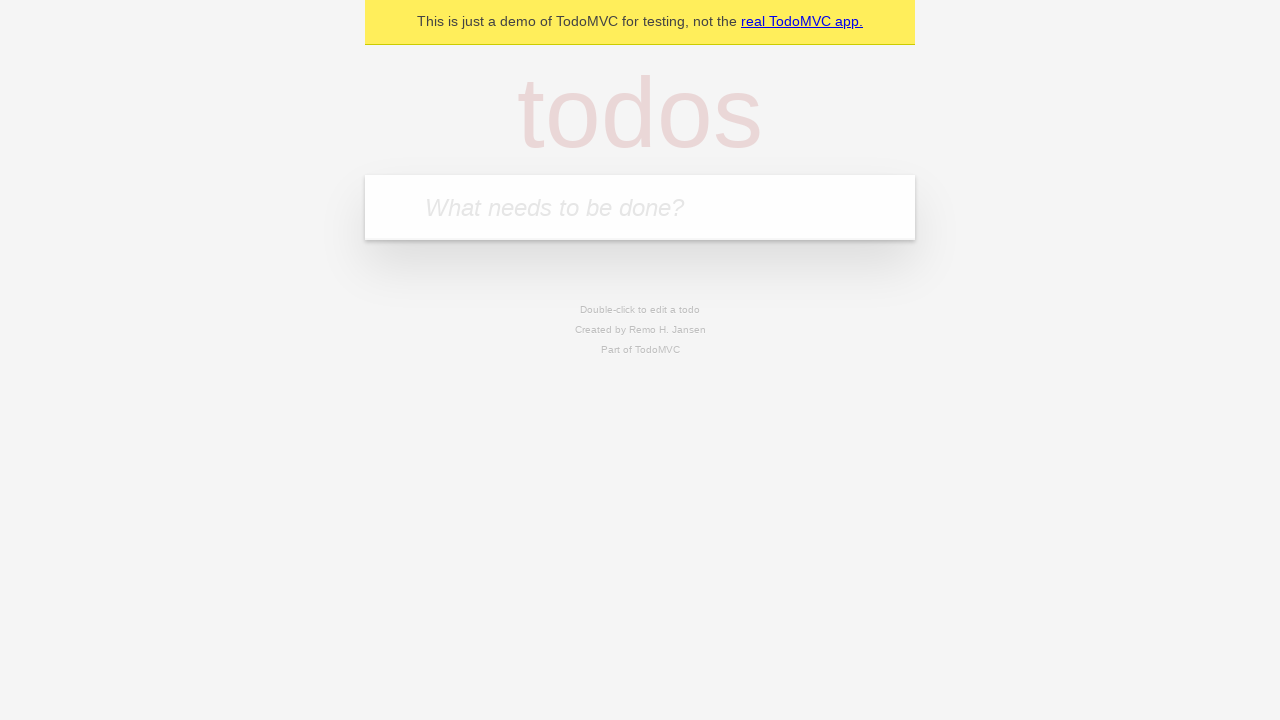

Located the 'What needs to be done?' input field
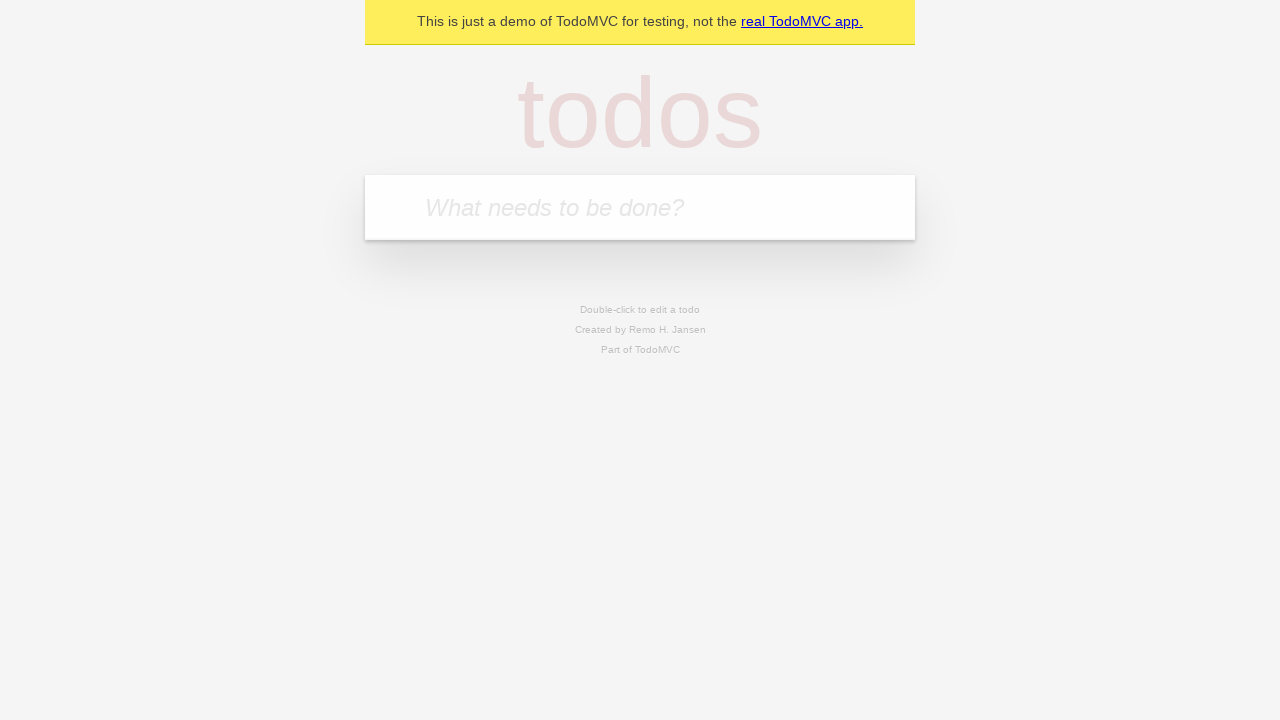

Filled todo input with 'buy some cheese' on internal:attr=[placeholder="What needs to be done?"i]
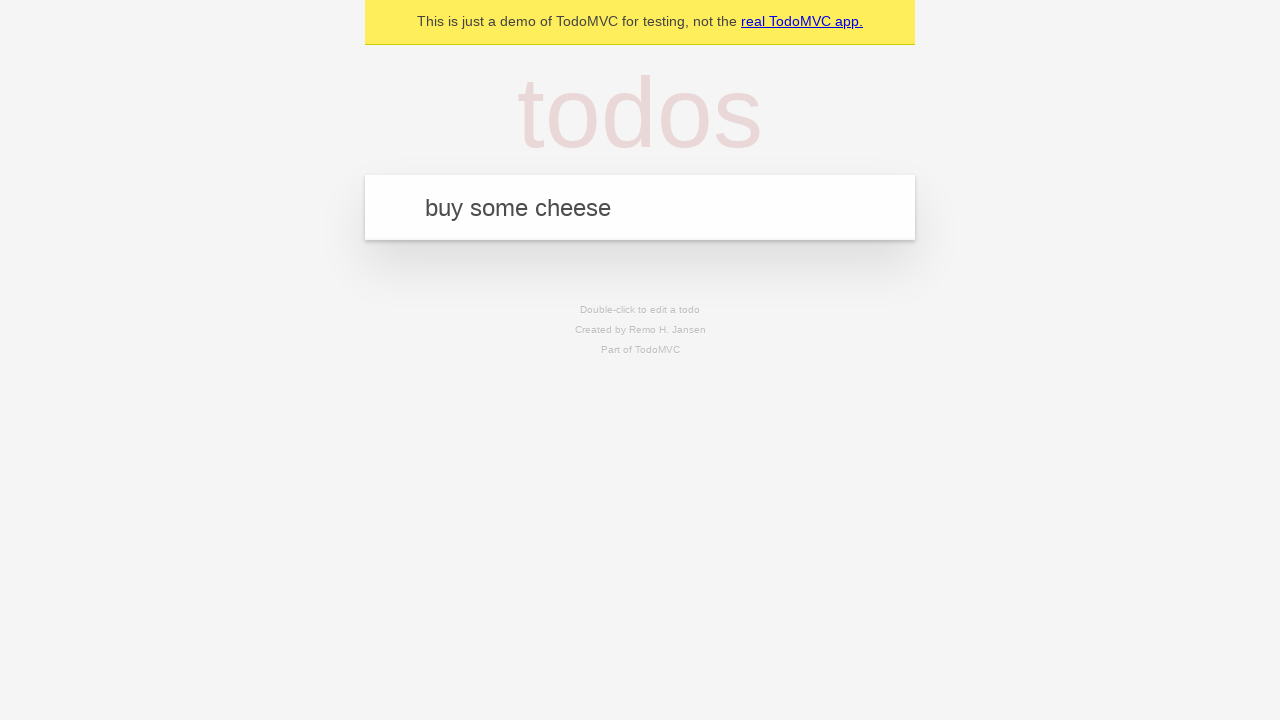

Pressed Enter to add 'buy some cheese' to the todo list on internal:attr=[placeholder="What needs to be done?"i]
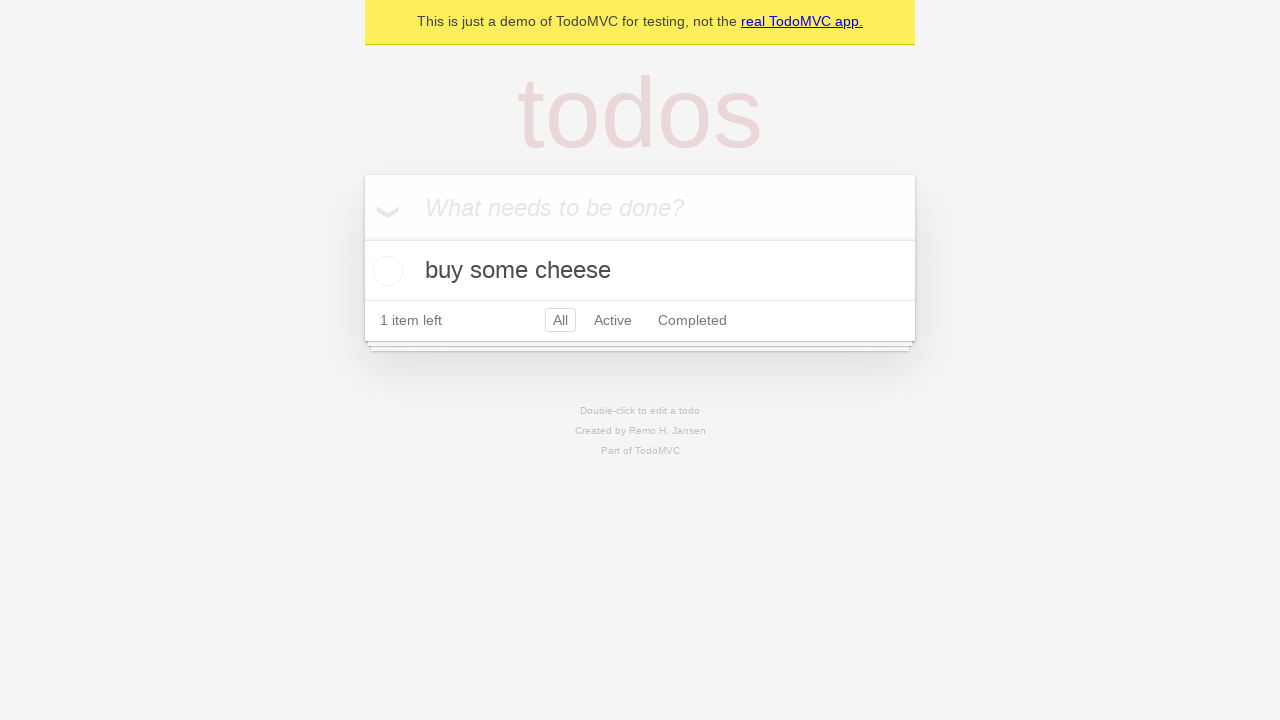

Filled todo input with 'feed the cat' on internal:attr=[placeholder="What needs to be done?"i]
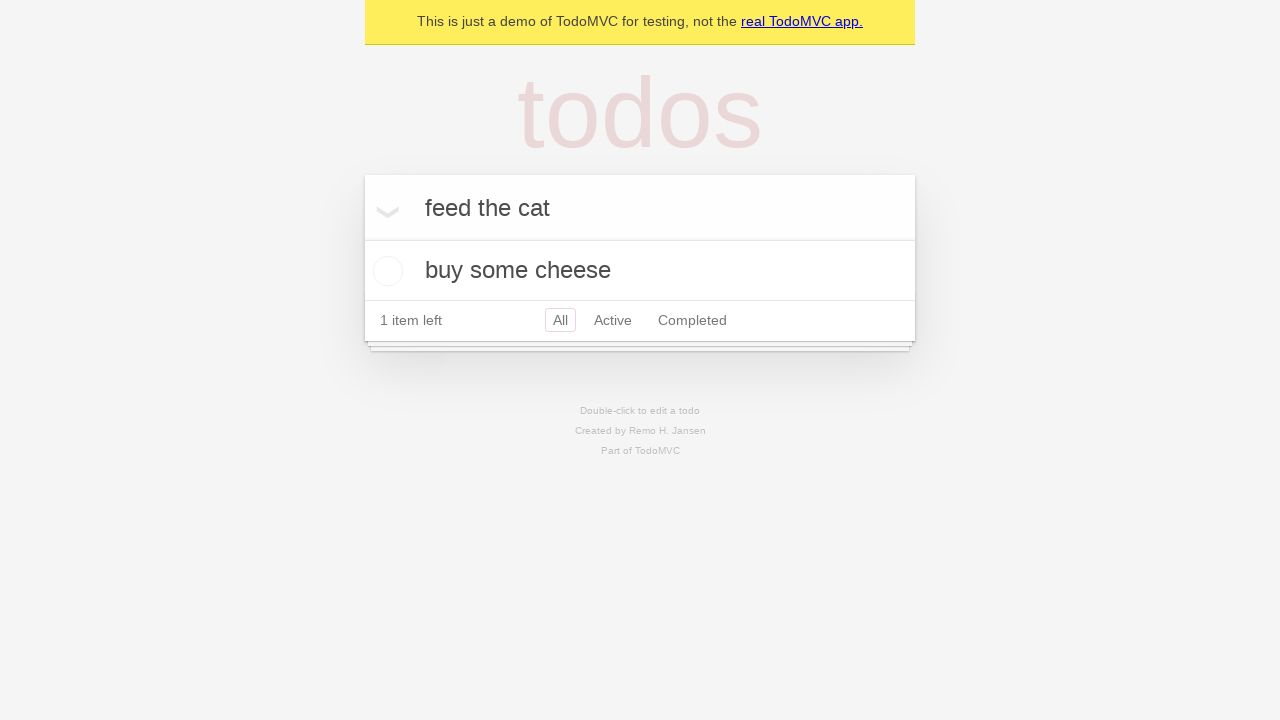

Pressed Enter to add 'feed the cat' to the todo list on internal:attr=[placeholder="What needs to be done?"i]
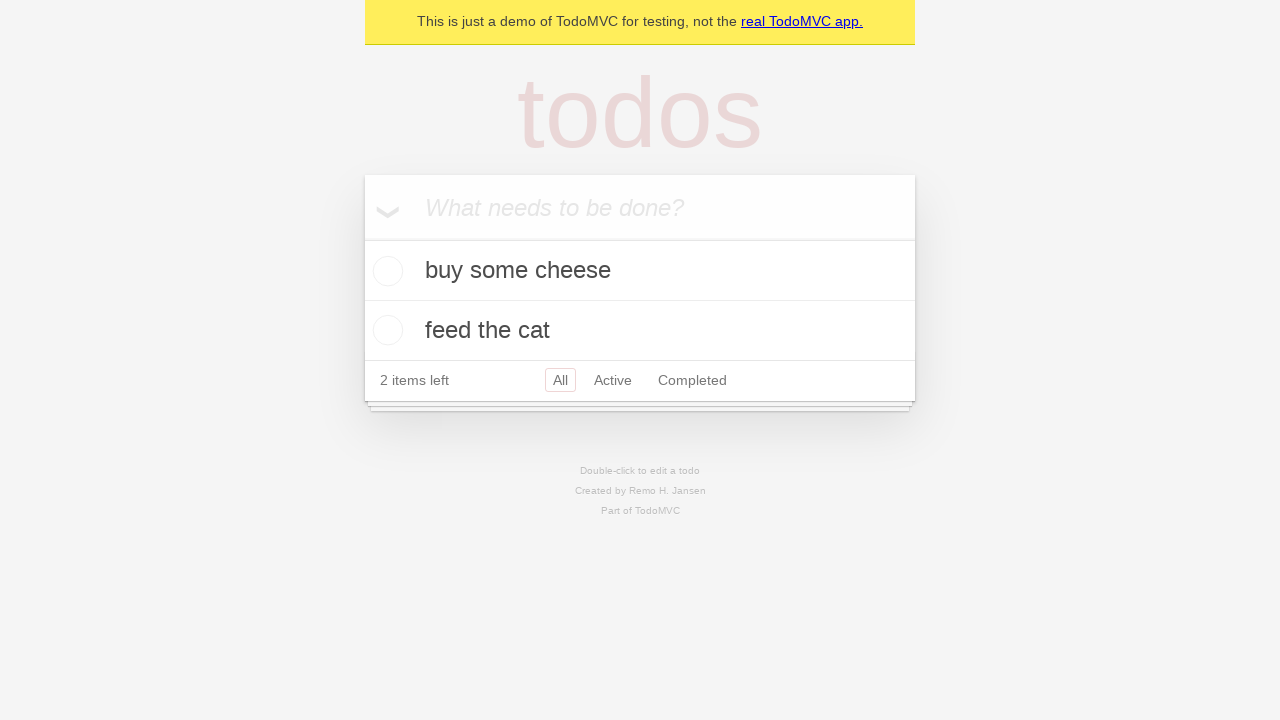

Filled todo input with 'book a doctors appointment' on internal:attr=[placeholder="What needs to be done?"i]
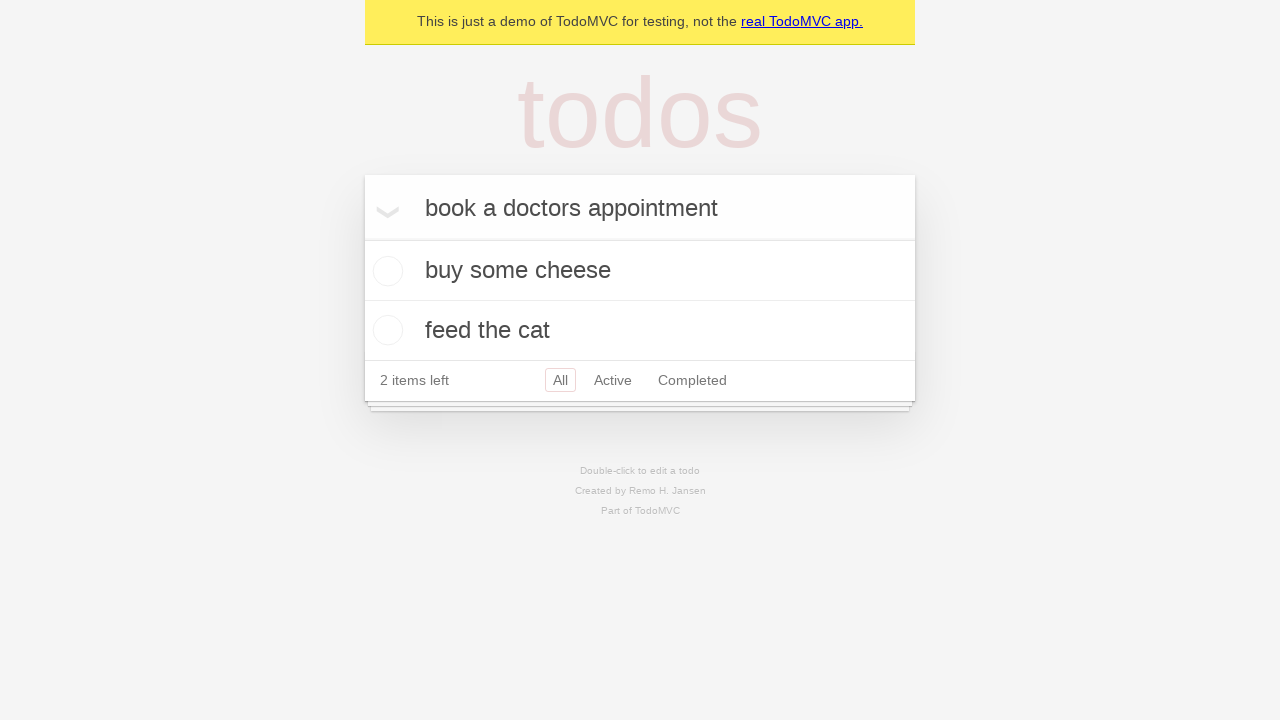

Pressed Enter to add 'book a doctors appointment' to the todo list on internal:attr=[placeholder="What needs to be done?"i]
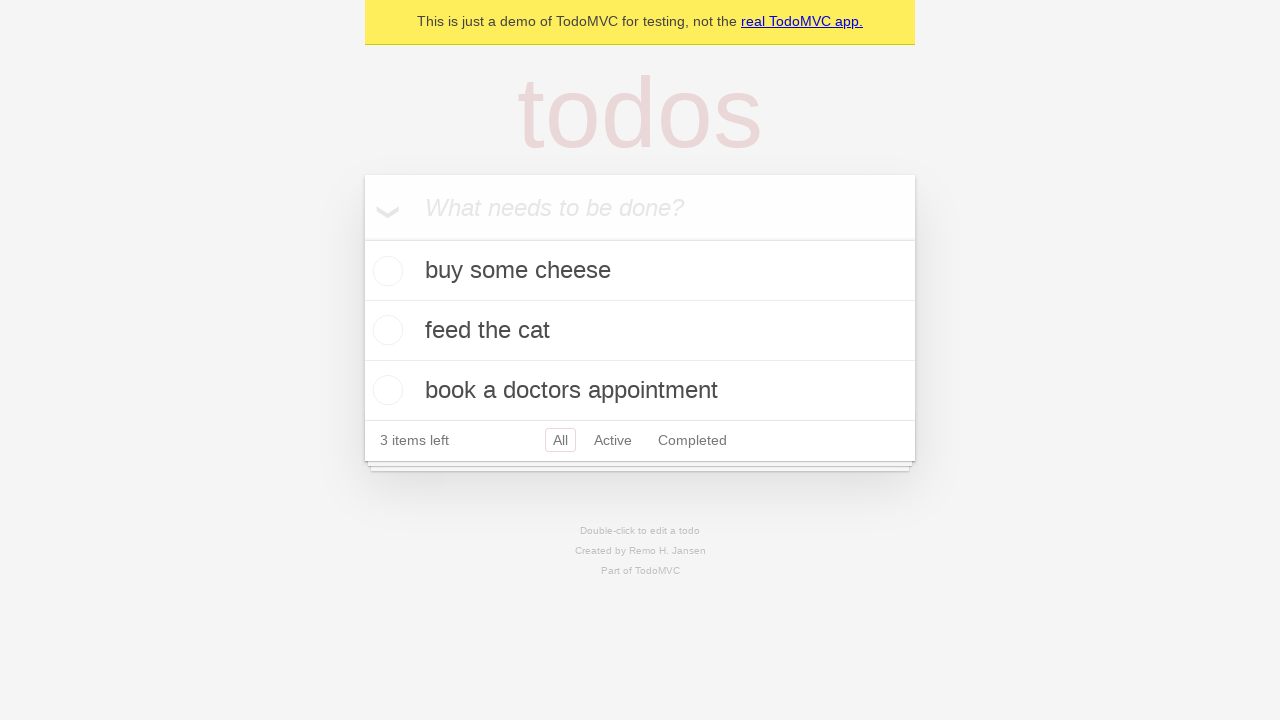

Checked the first todo item as completed at (385, 271) on .todo-list li .toggle >> nth=0
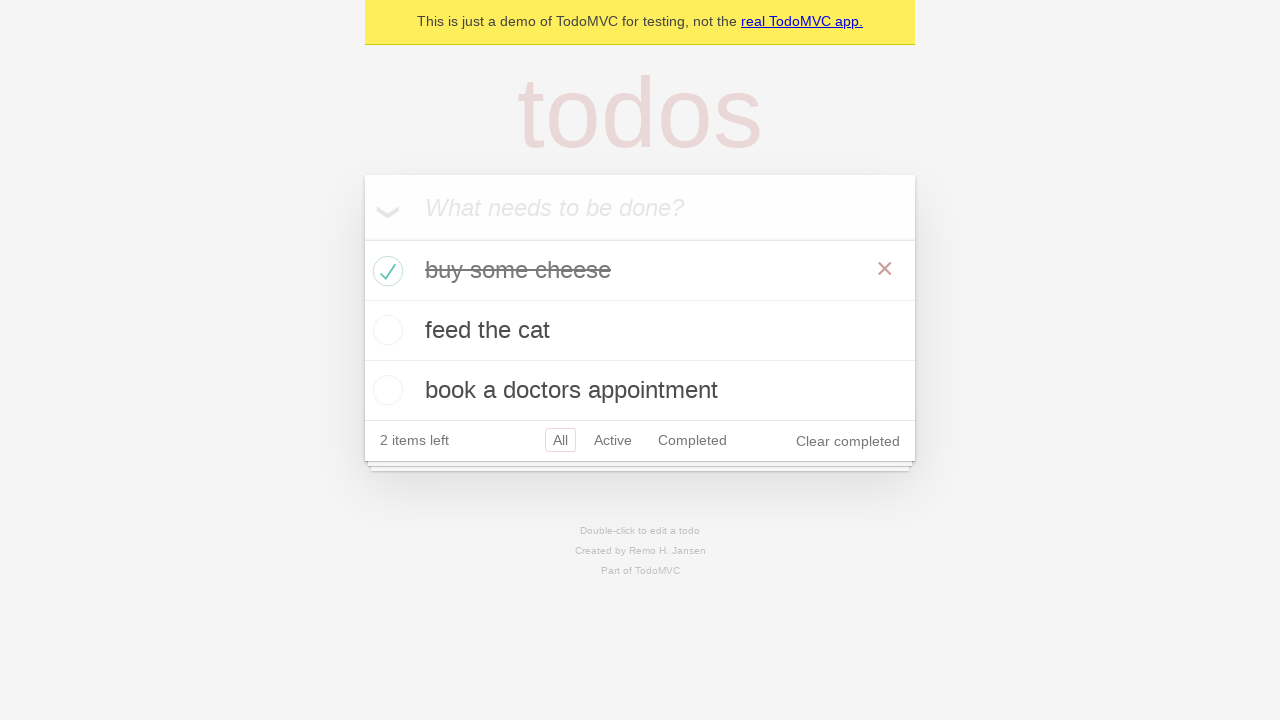

Verified 'Clear completed' button appeared after completing an item
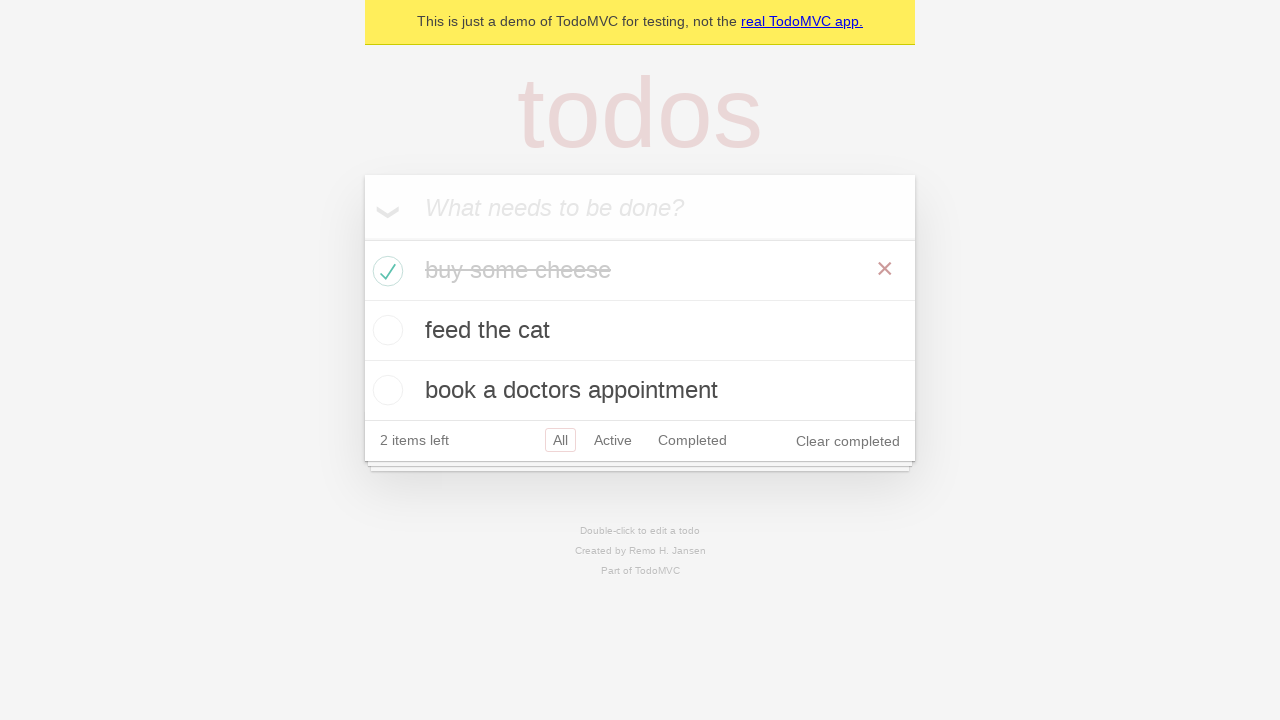

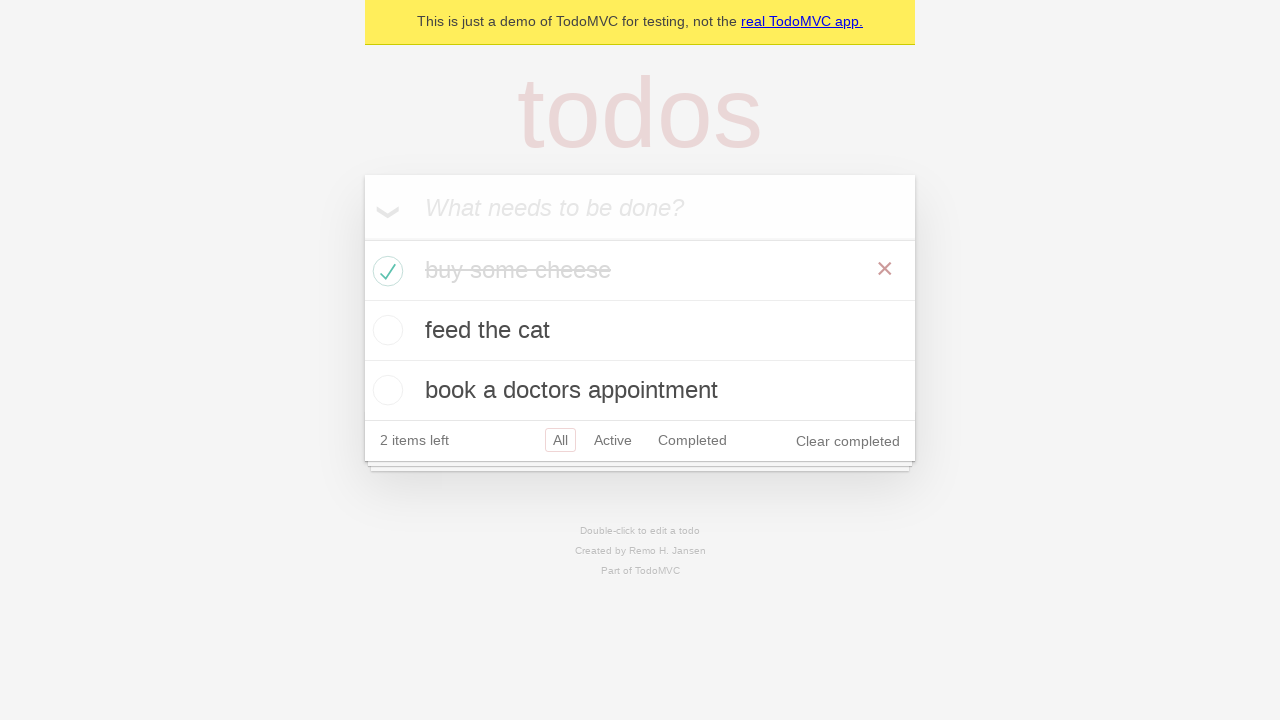